Tests waitForEnabled functionality by clicking a button and waiting for an input field to become enabled, then filling it with text

Starting URL: https://the-internet.herokuapp.com/dynamic_controls

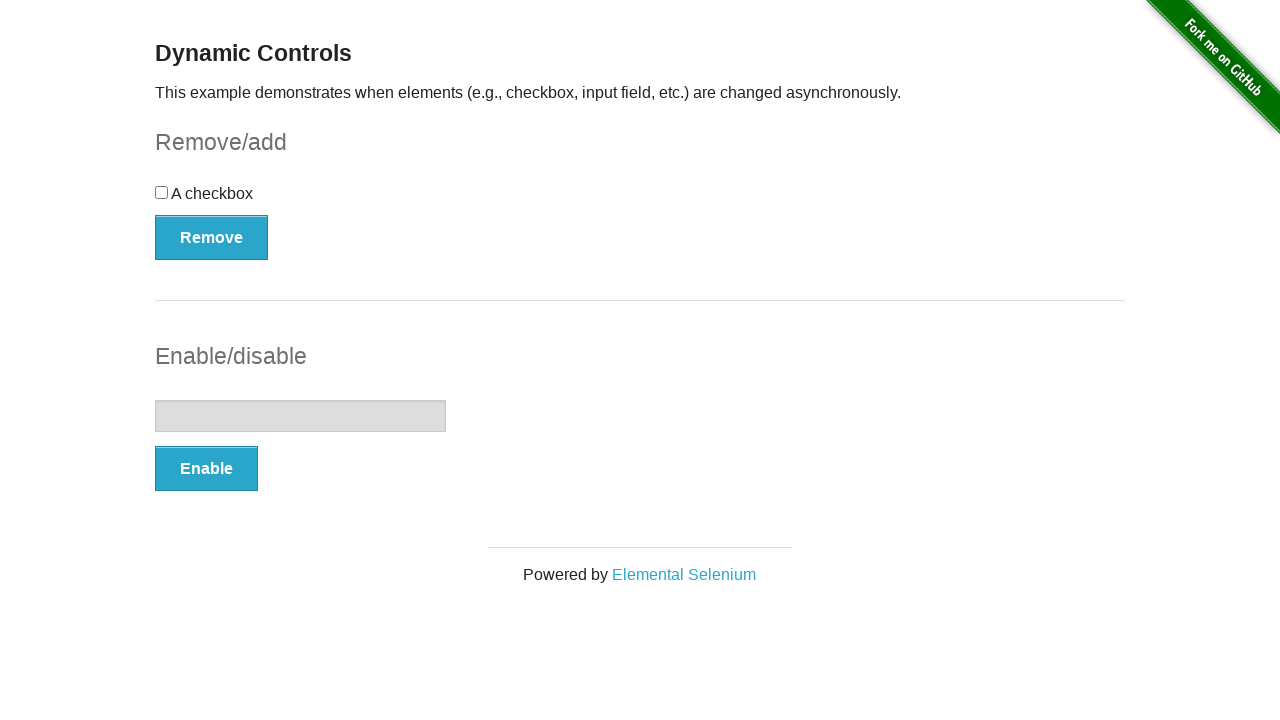

Clicked the enable button to activate the input field at (206, 469) on #input-example button
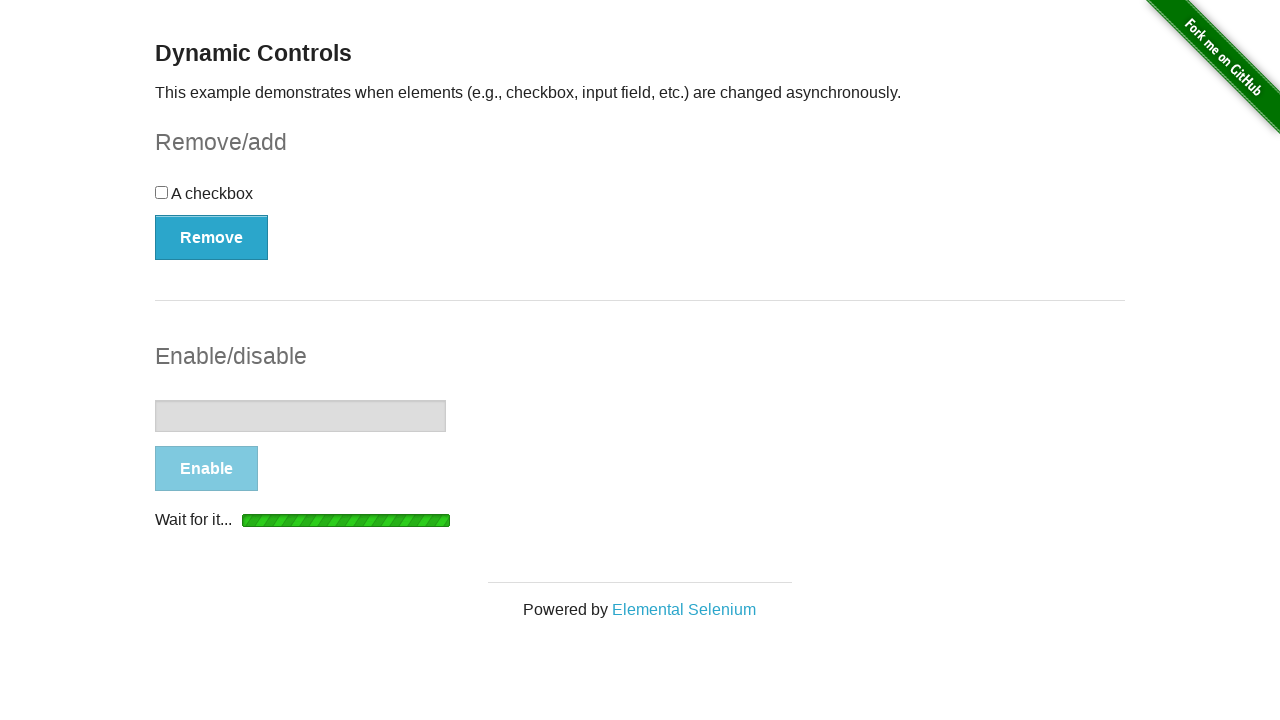

Waited for input field to become enabled
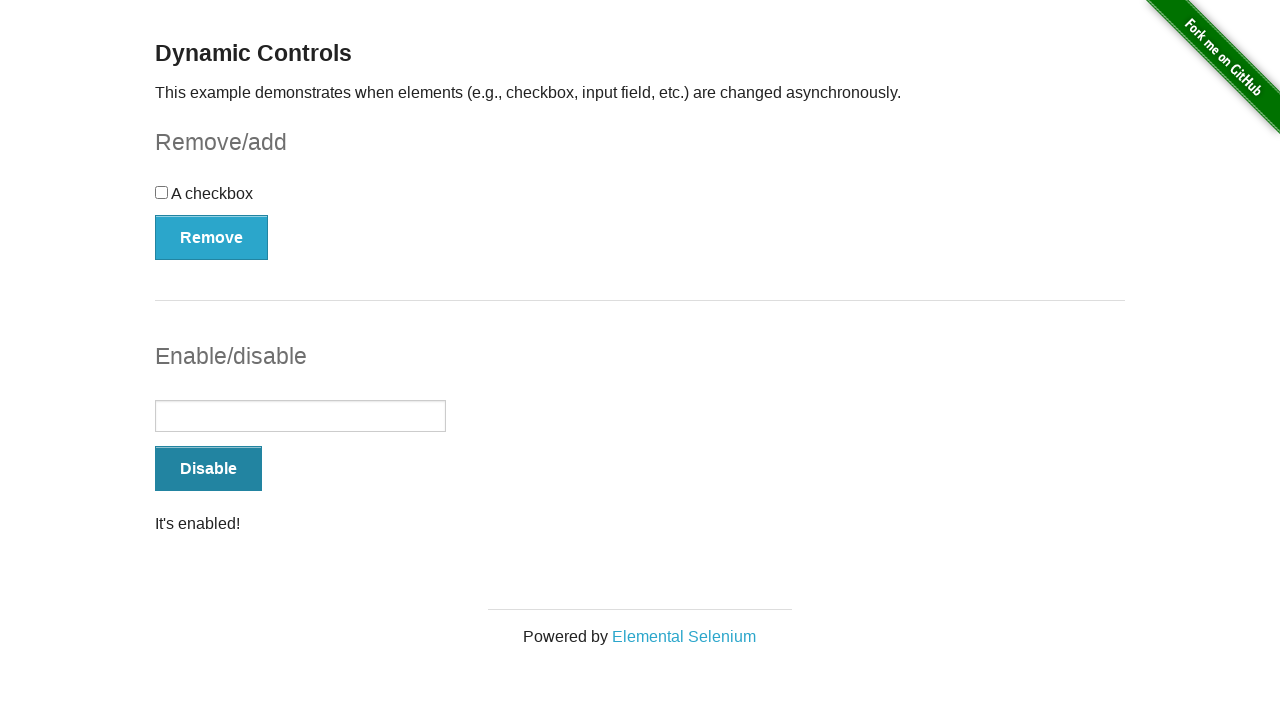

Filled enabled input field with text 'test' on #input-example input
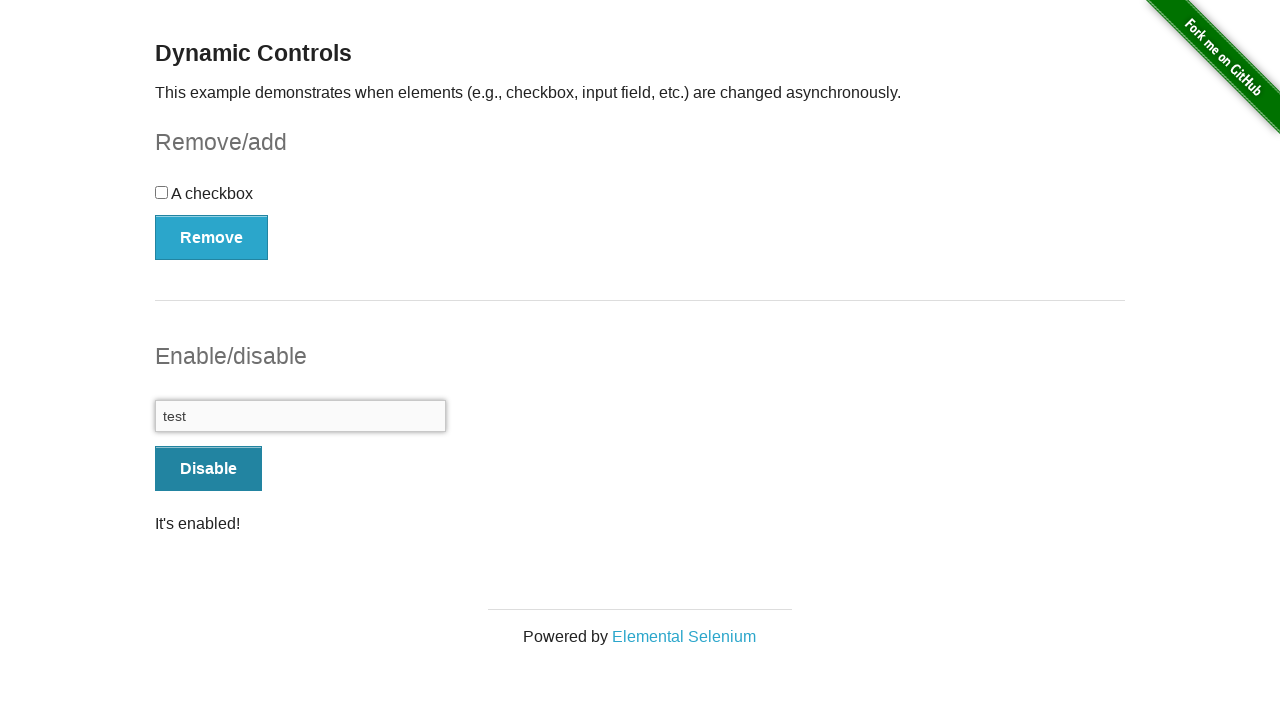

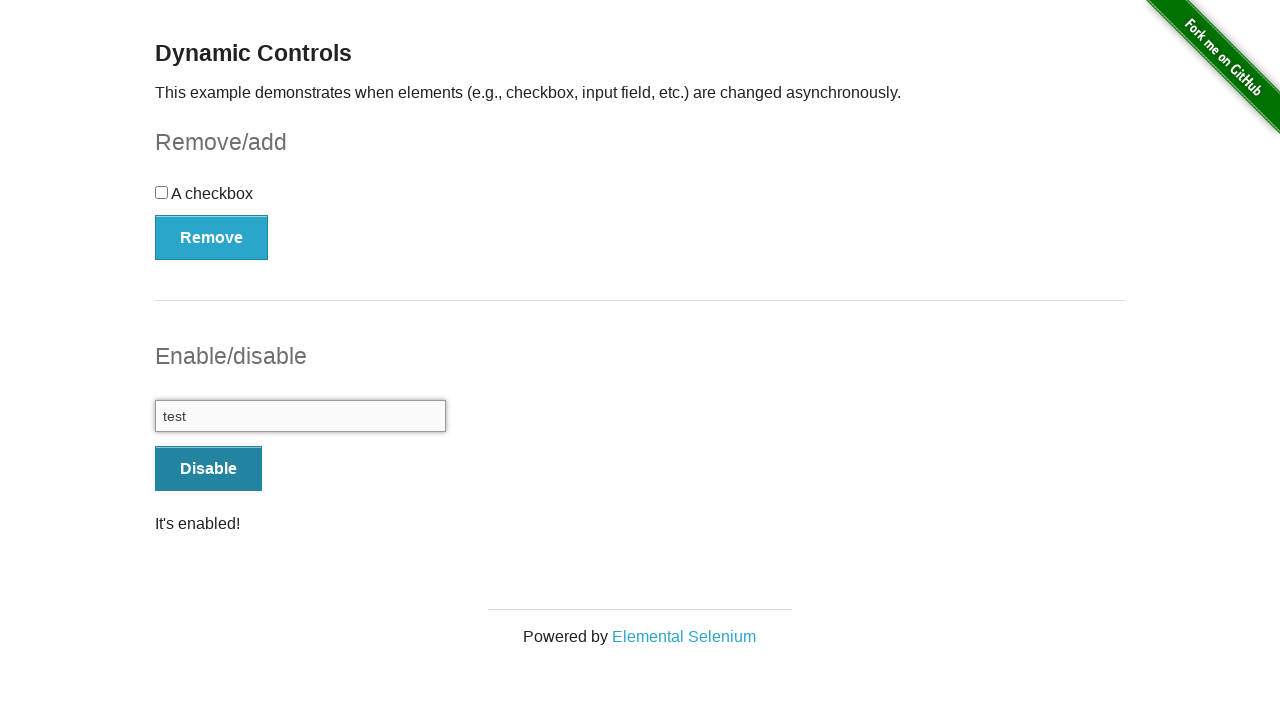